Tests stock code search functionality on a Taiwanese stock information website by entering a stock code and submitting the search

Starting URL: https://goodinfo.tw/tw/index.asp

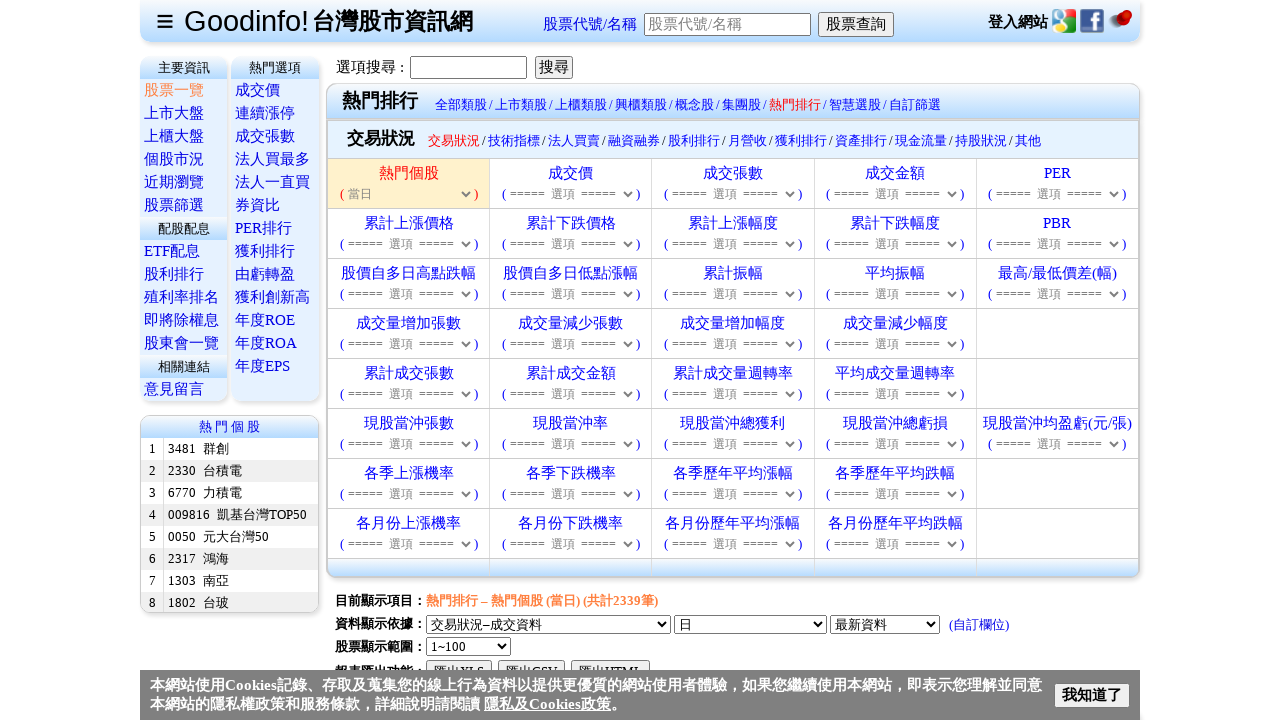

Filled stock code search field with '2002' on #txtStockCode
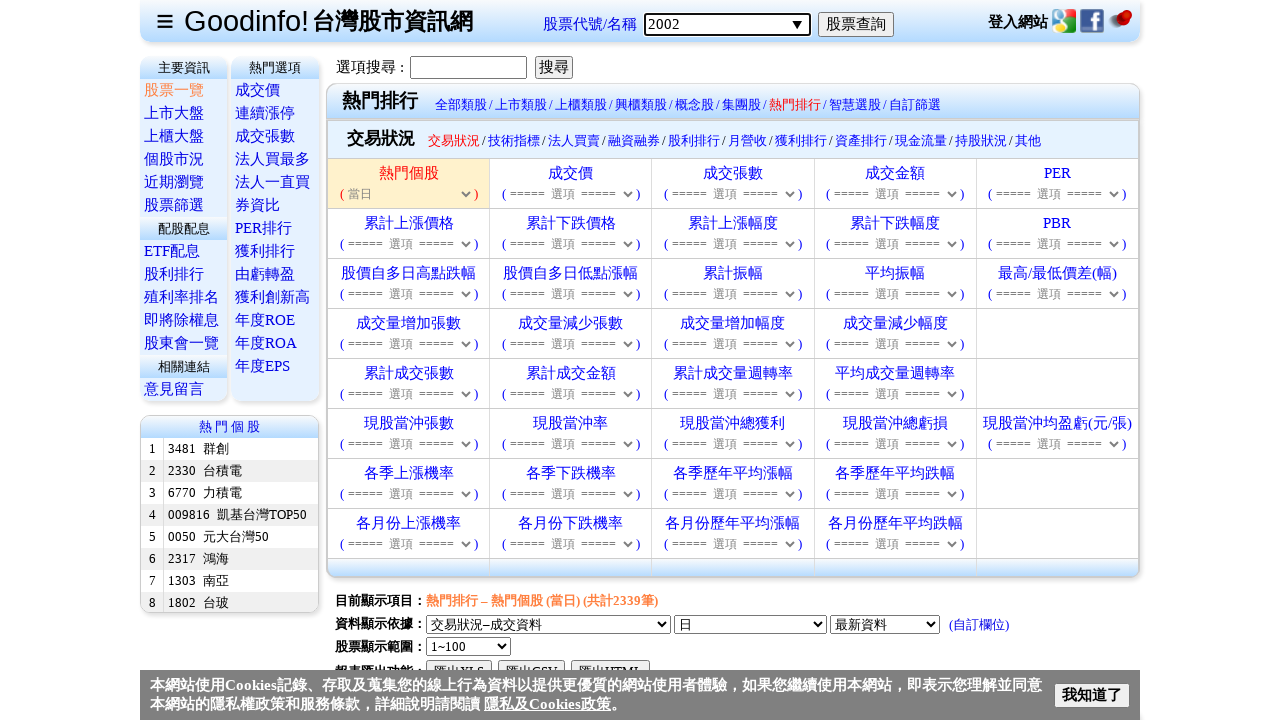

Pressed Enter to submit stock code search on #txtStockCode
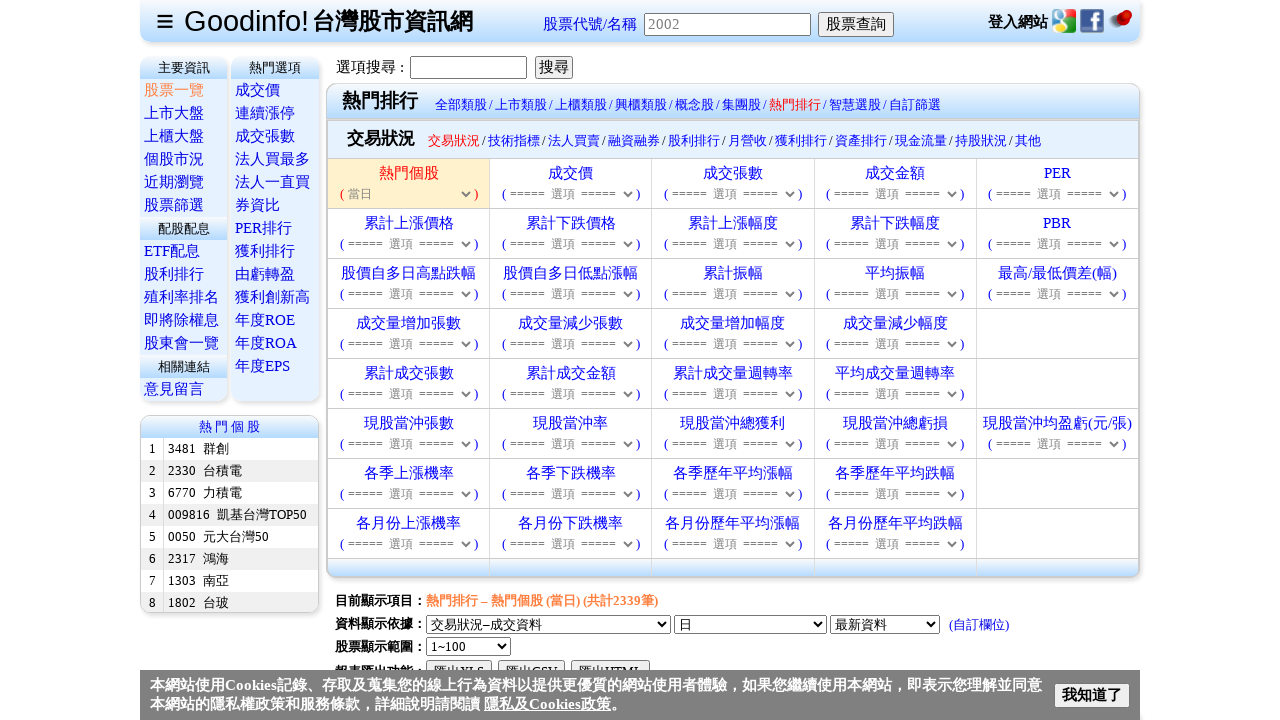

Waited for page to load with search results
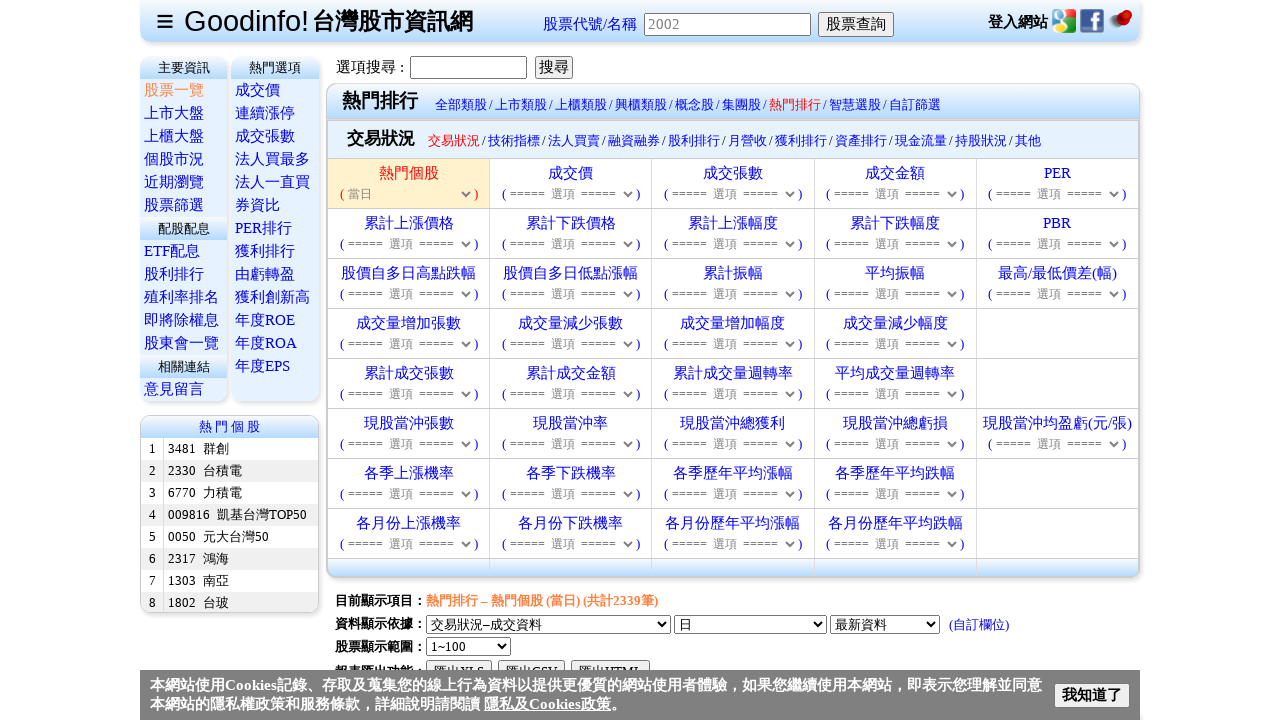

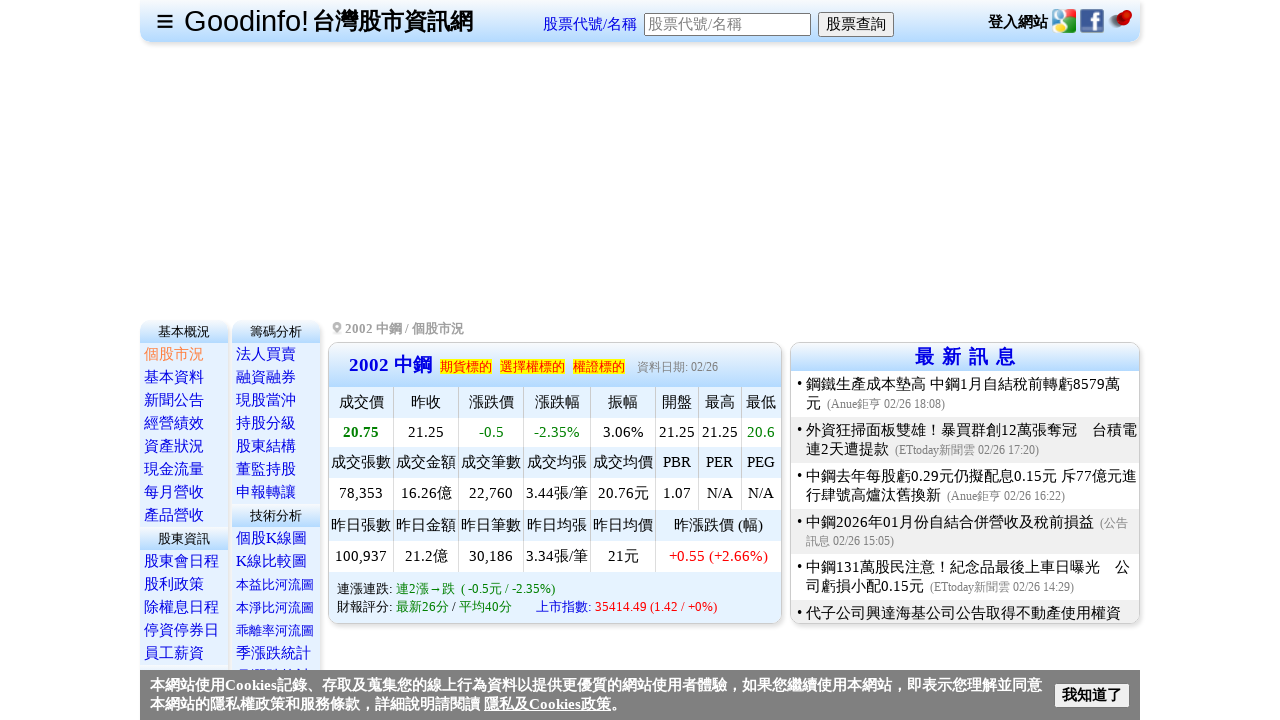